Tests JavaScript confirm alert by clicking a button to trigger the alert, dismissing it by clicking Cancel, and verifying the result message displays "You clicked: Cancel"

Starting URL: https://testcenter.techproeducation.com/index.php?page=javascript-alerts

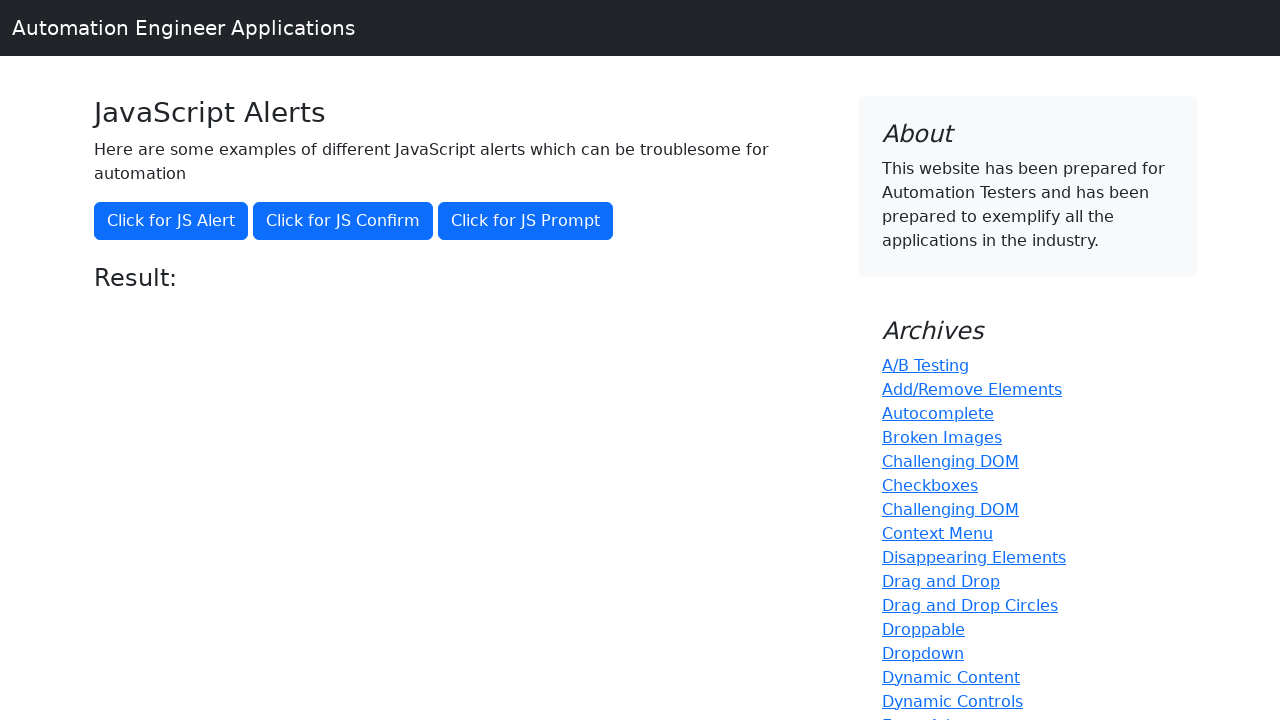

Clicked 'Click for JS Confirm' button to trigger JavaScript confirm alert at (343, 221) on xpath=//button[normalize-space()='Click for JS Confirm']
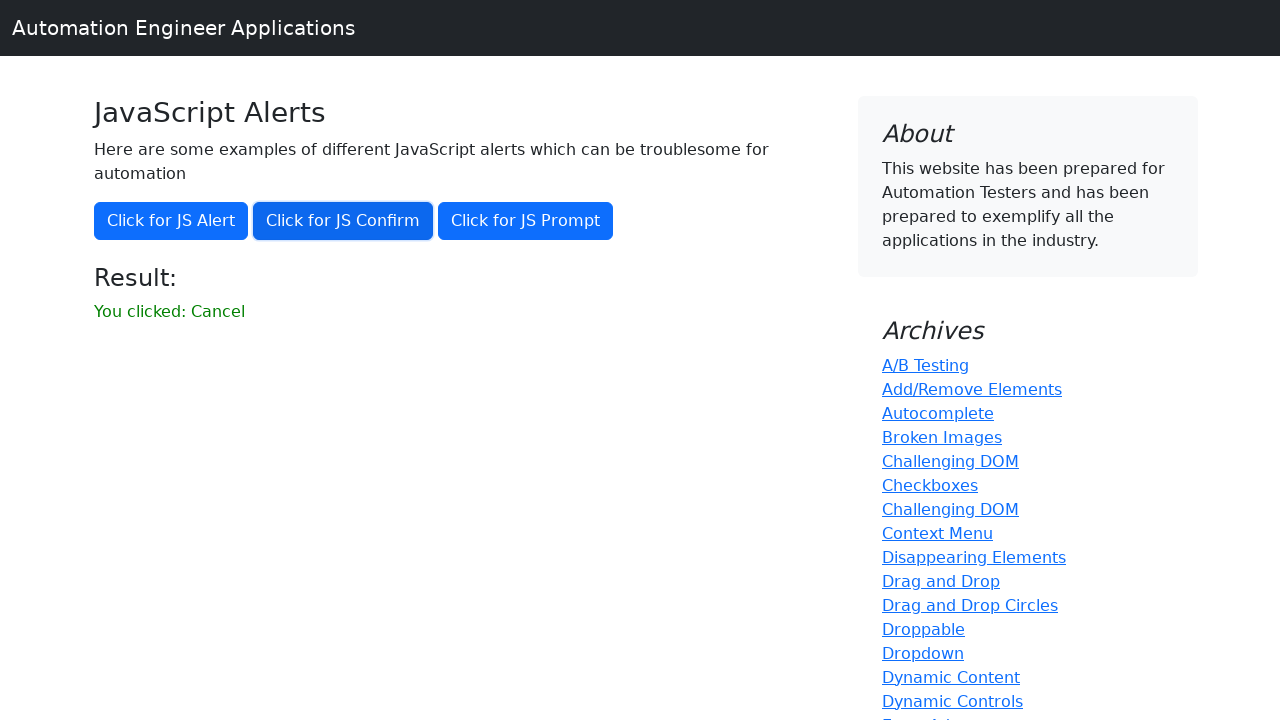

Set up dialog handler to dismiss the confirm alert
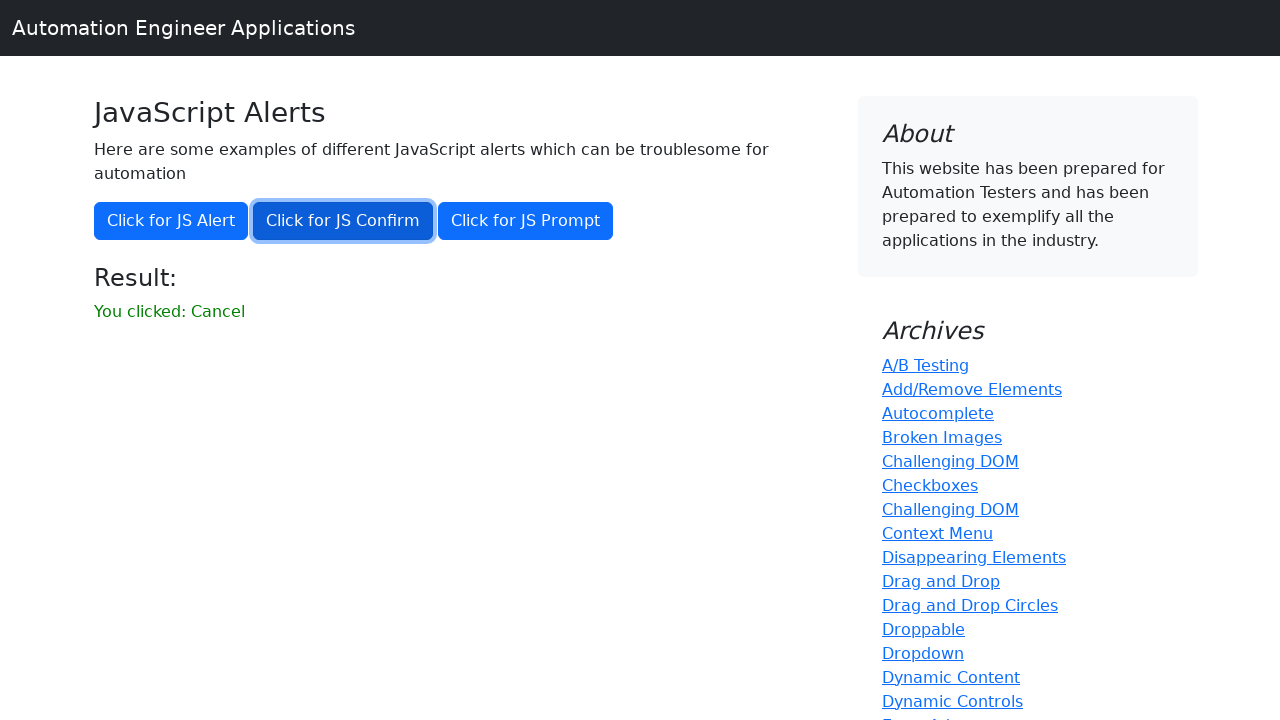

Clicked 'Click for JS Confirm' button again to trigger and handle the confirm alert at (343, 221) on xpath=//button[normalize-space()='Click for JS Confirm']
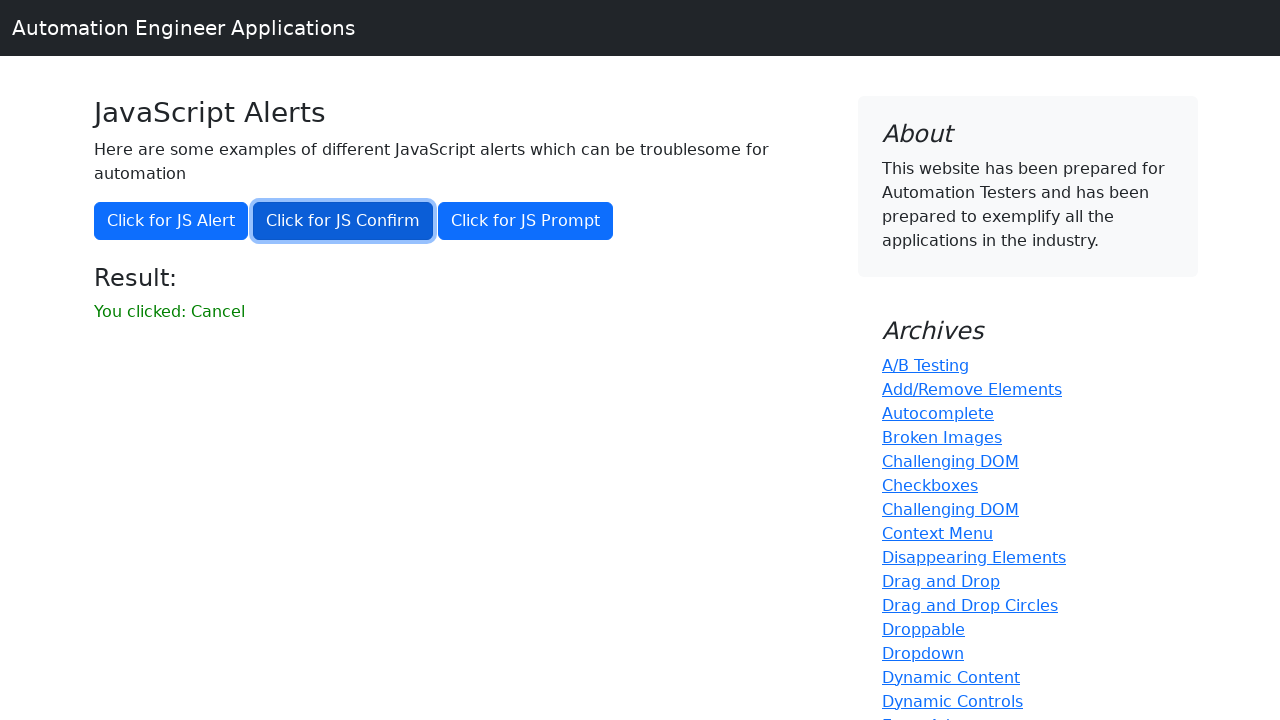

Result message element loaded and is visible
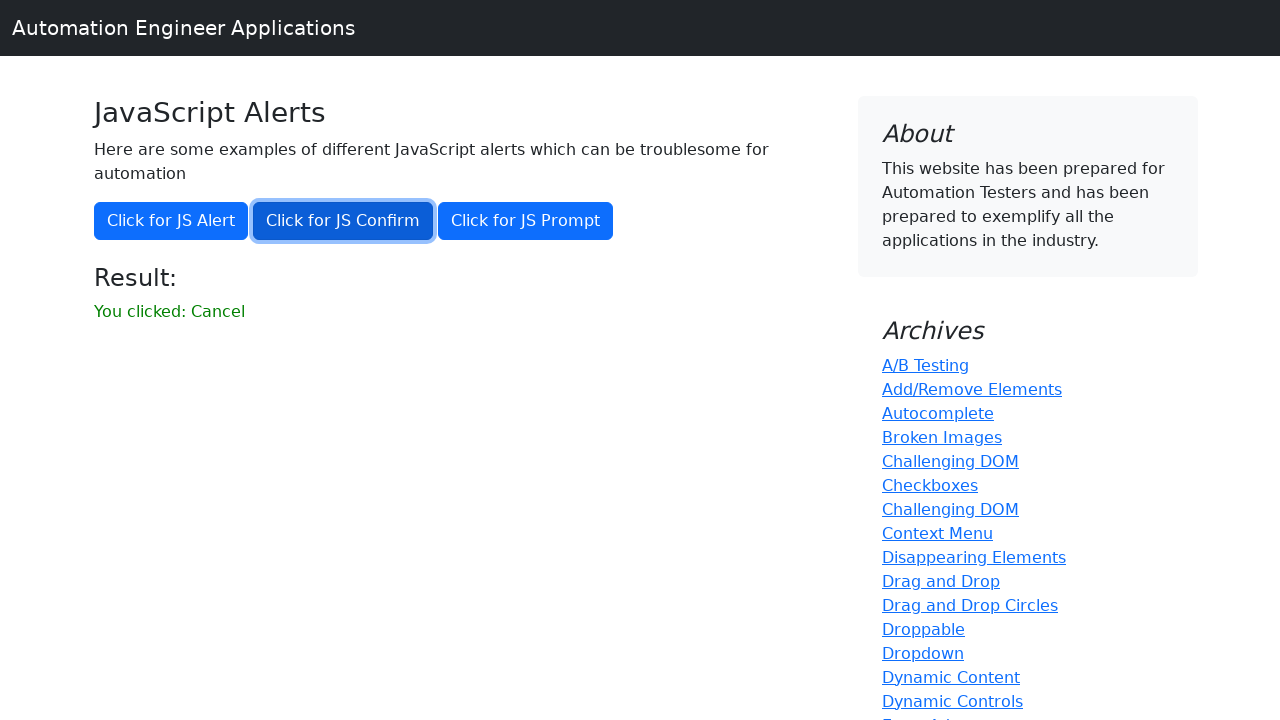

Retrieved result message text: 'You clicked: Cancel'
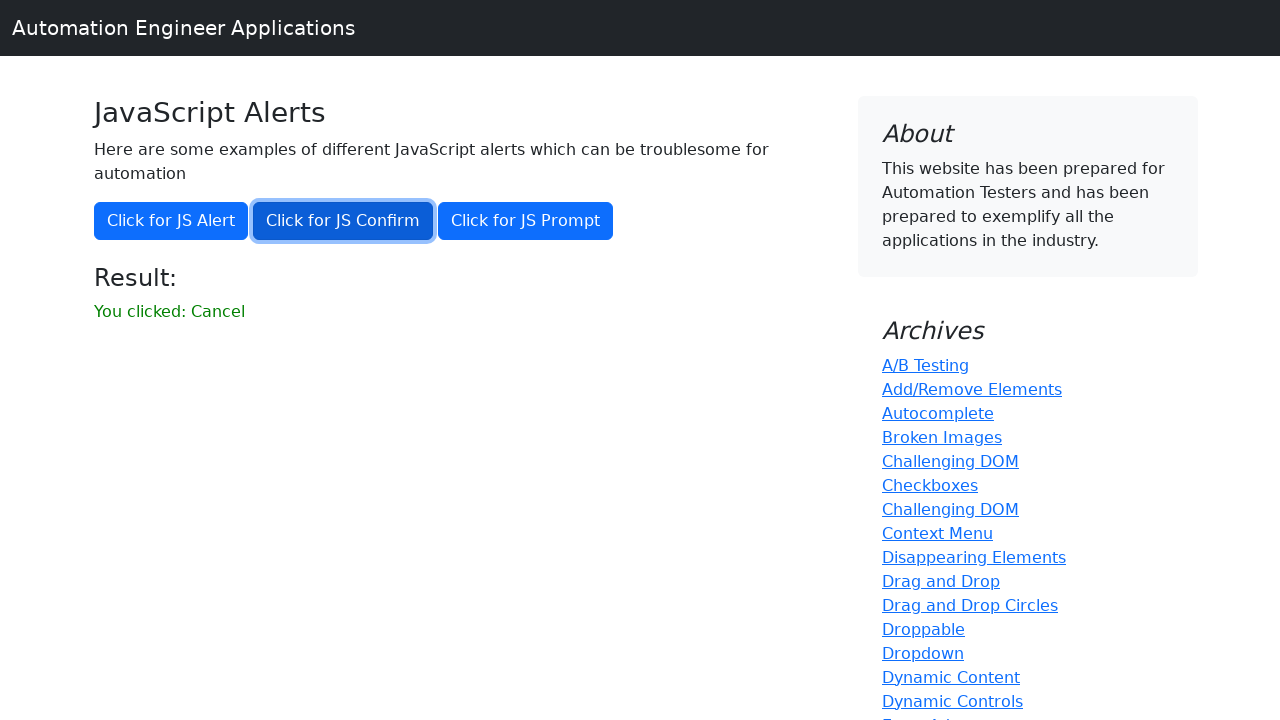

Verified result message displays 'You clicked: Cancel' as expected
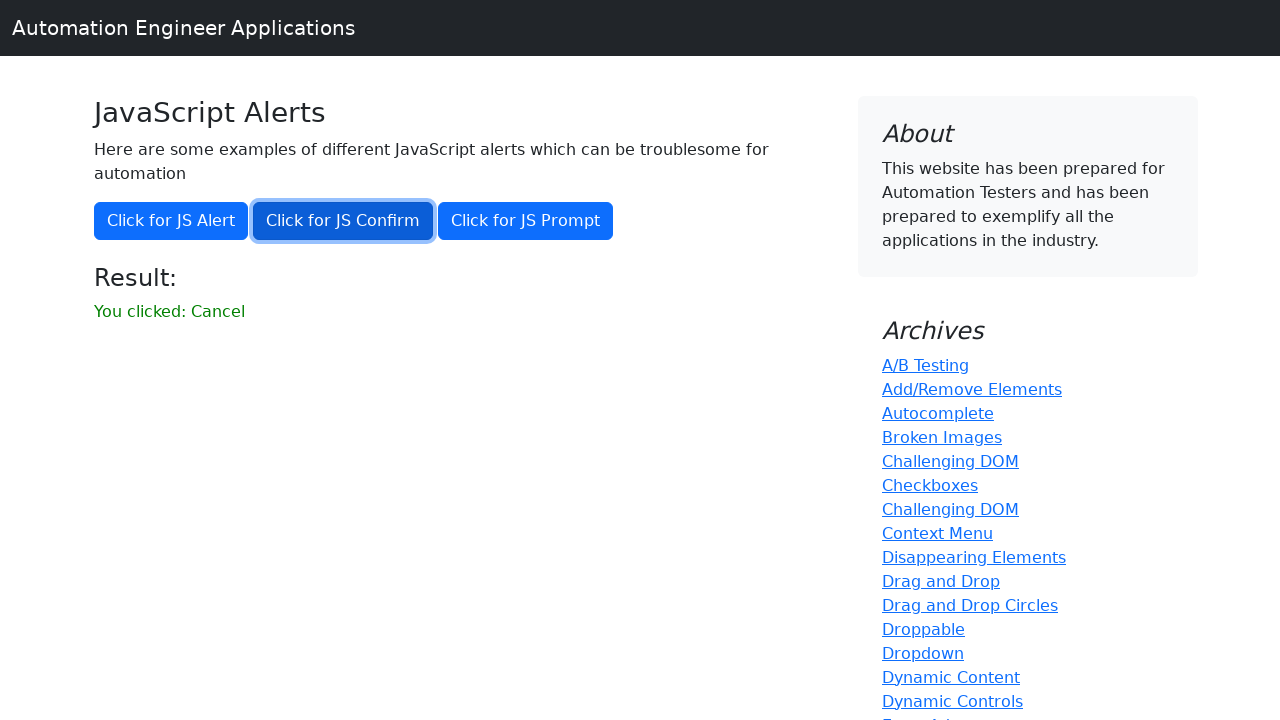

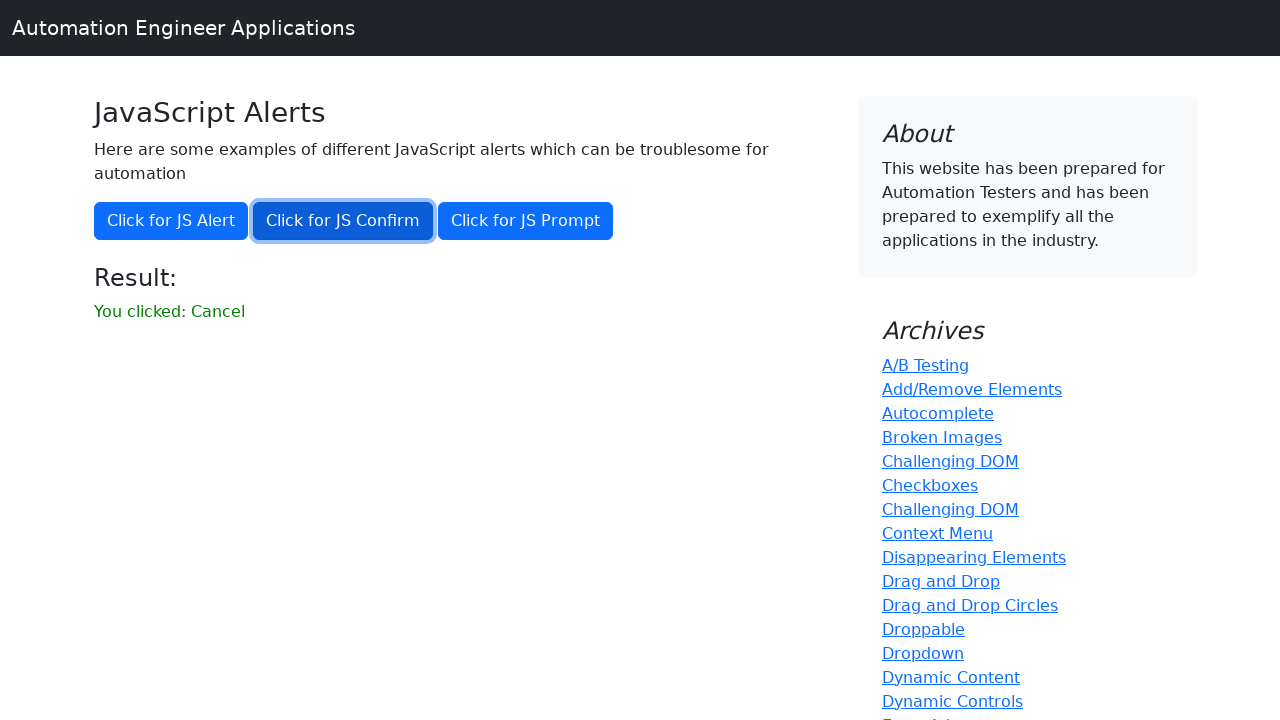